Tests new window popup functionality by clicking a trigger button and verifying the popup window displays the expected selenium popup text

Starting URL: https://www.automationtesting.co.uk/popups.html

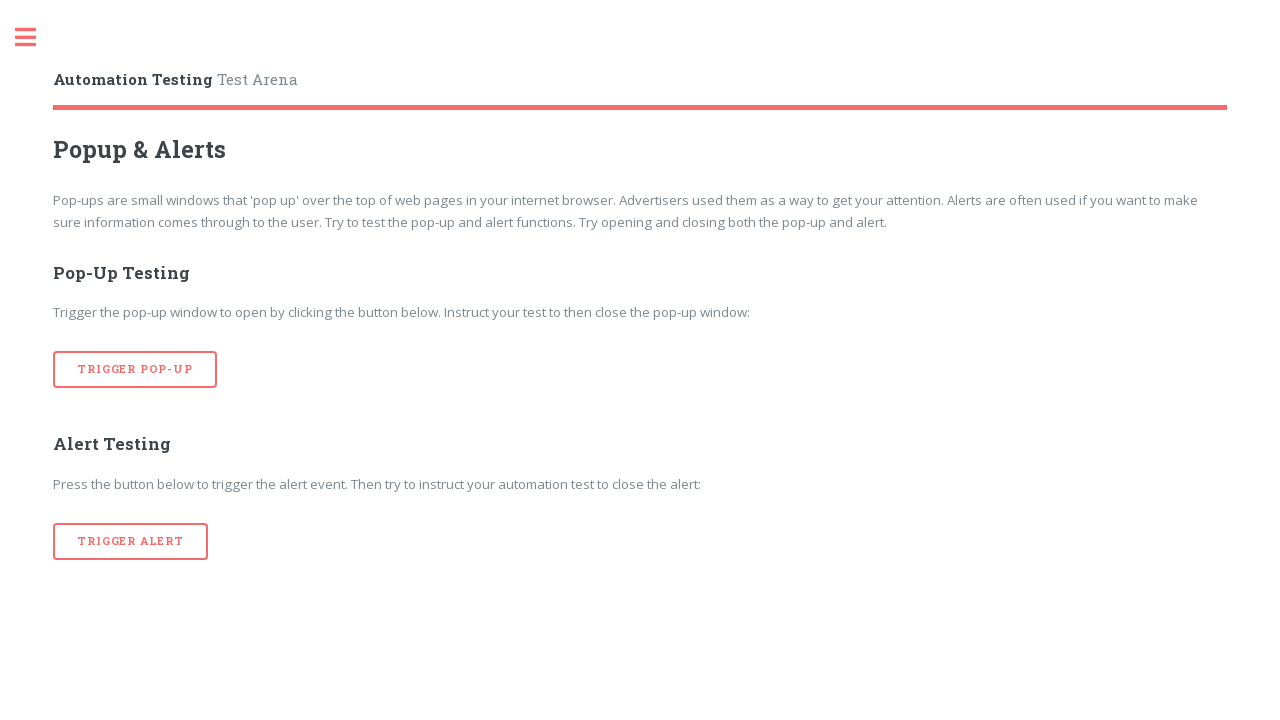

Clicked 'Trigger Pop-up' button and popup window appeared at (135, 370) on internal:role=button[name="Trigger Pop-up"i]
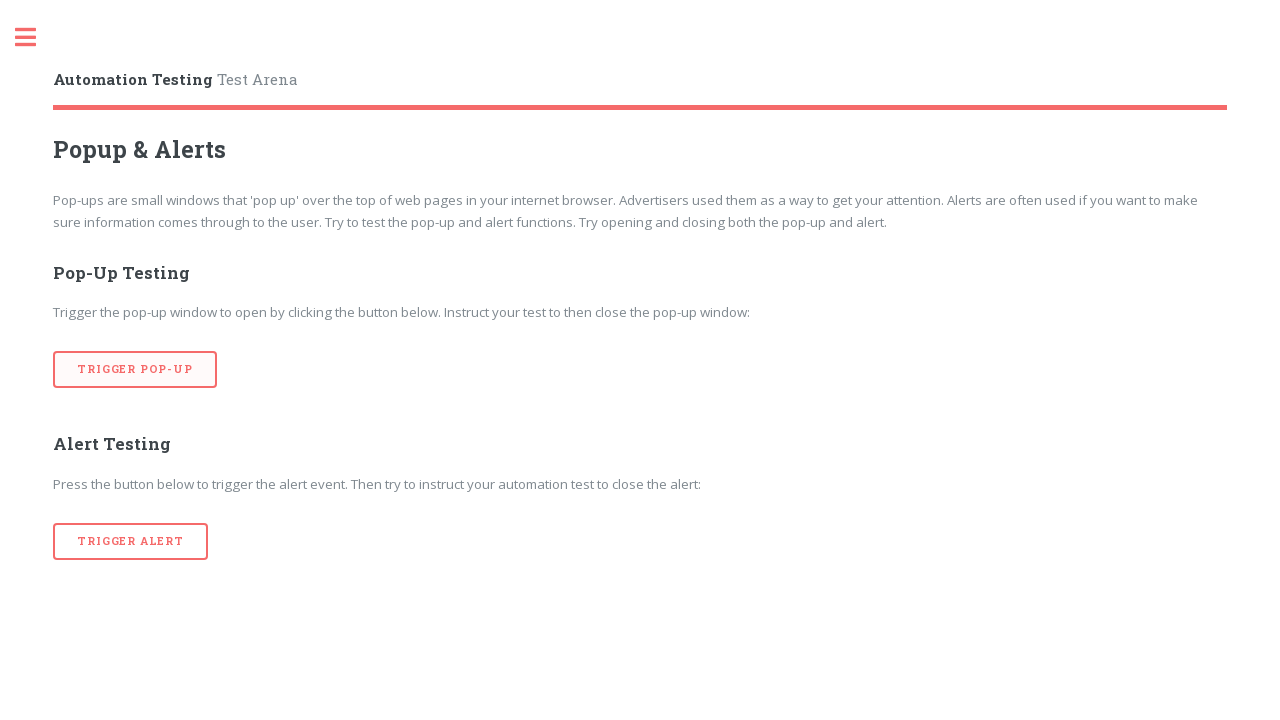

Retrieved popup window reference
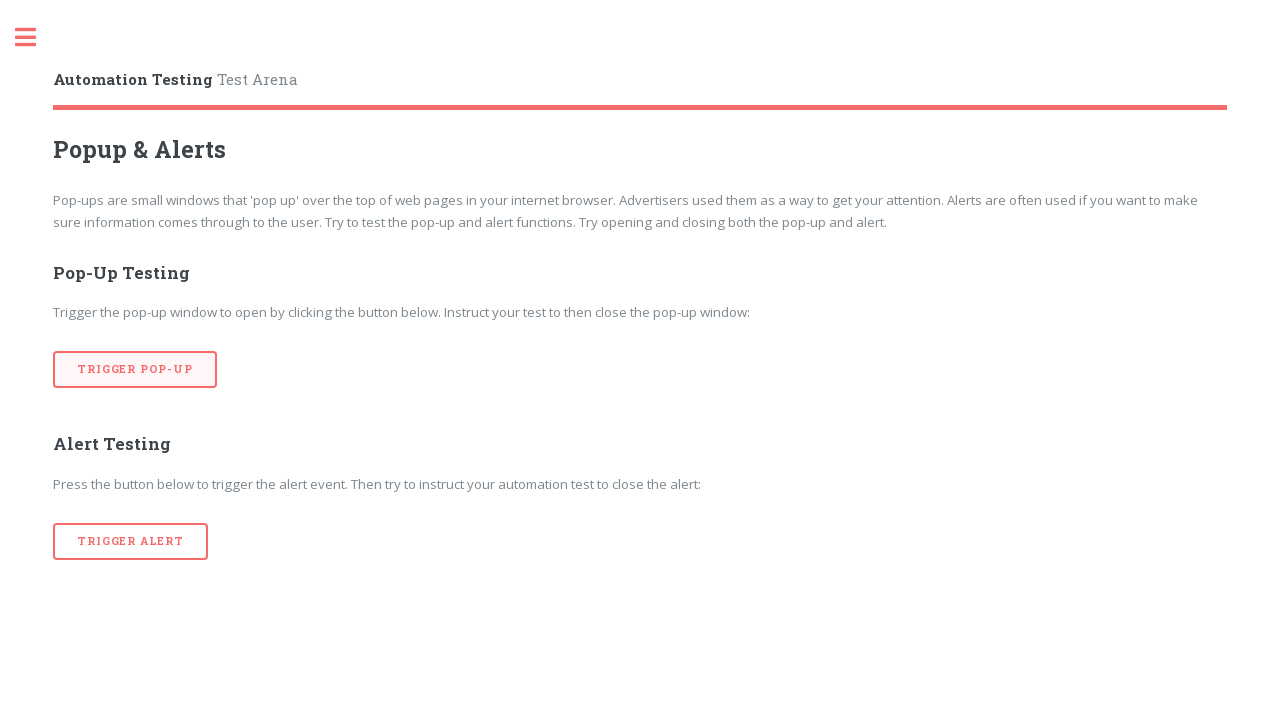

Popup window loaded successfully
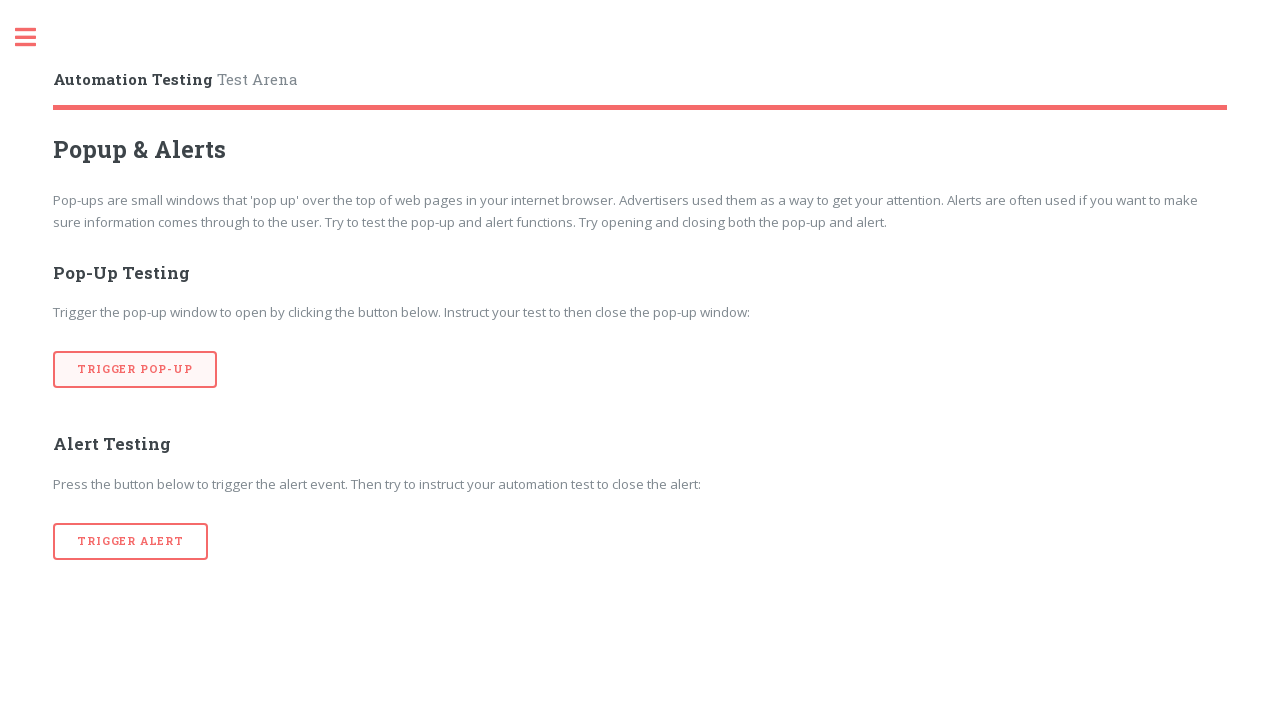

Verified 'This is a selenium popup' text is visible in popup
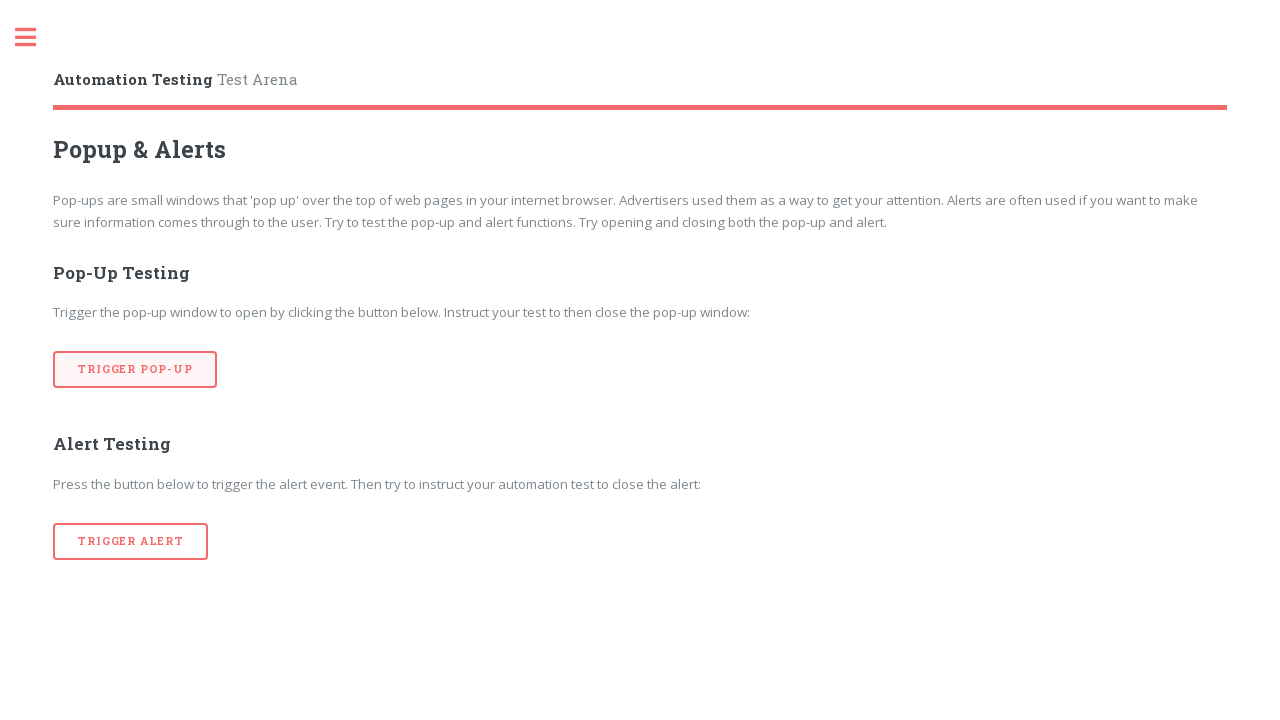

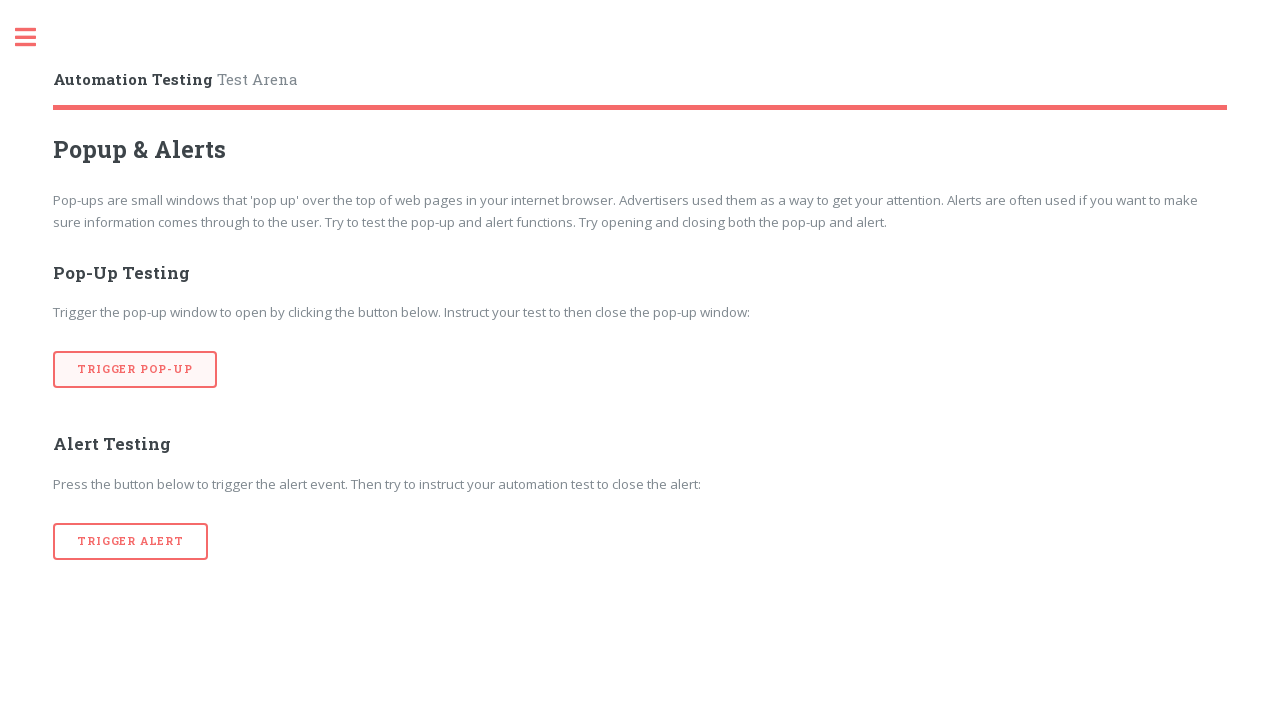